Tests the contact form functionality by navigating to the contact page, filling out the form fields with name, email, subject and message, then submitting the form and handling the resulting alert

Starting URL: https://shopdemo.fatfreeshop.com/

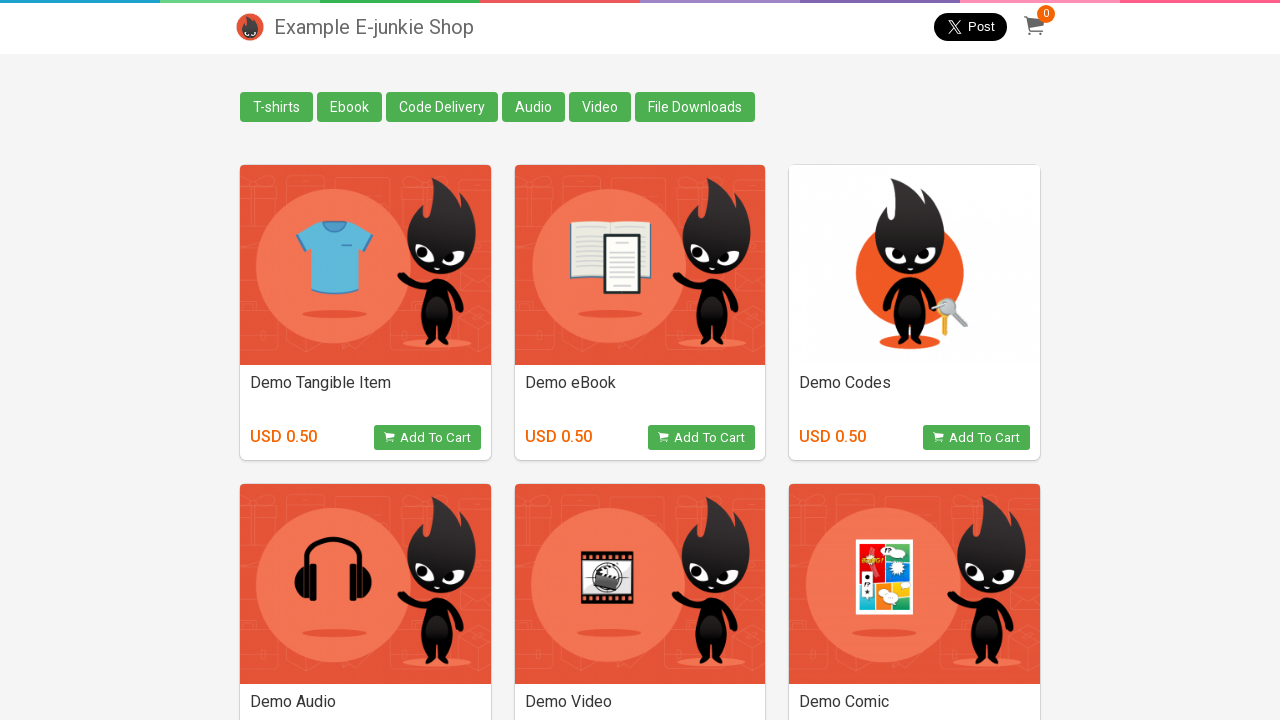

Clicked on Contact Us link at (250, 690) on [class='contact']
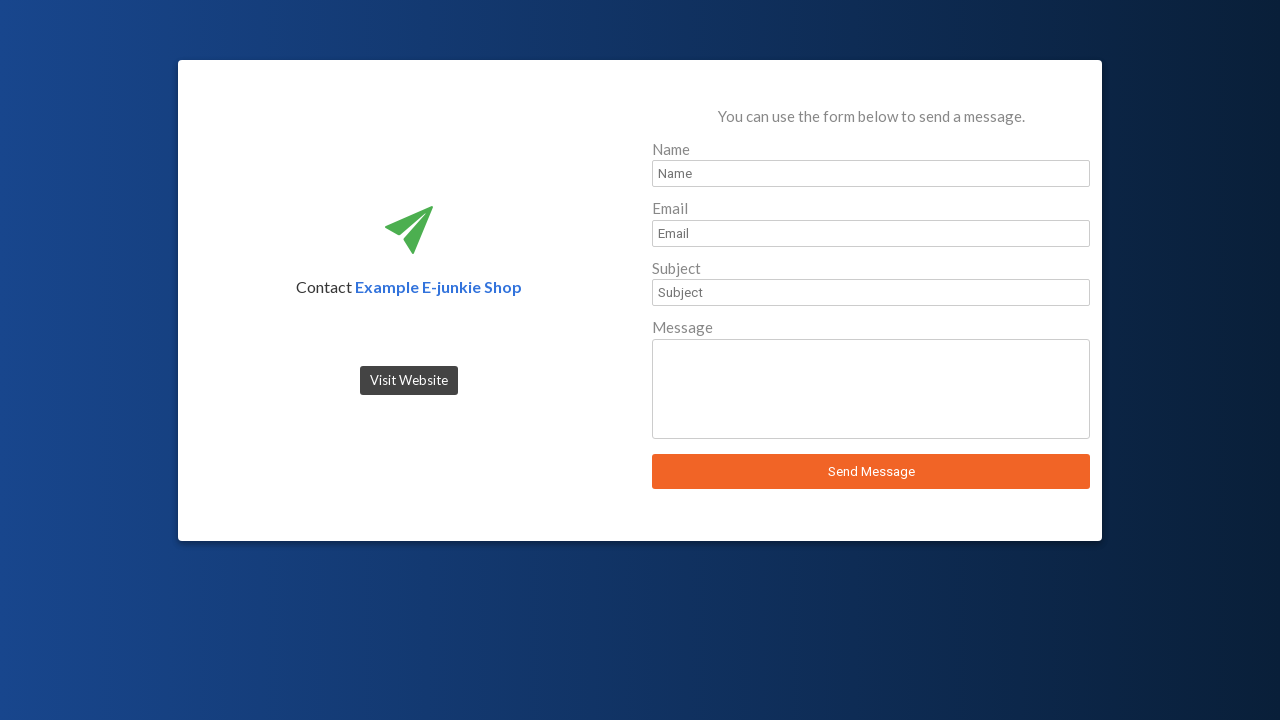

Contact page loaded successfully
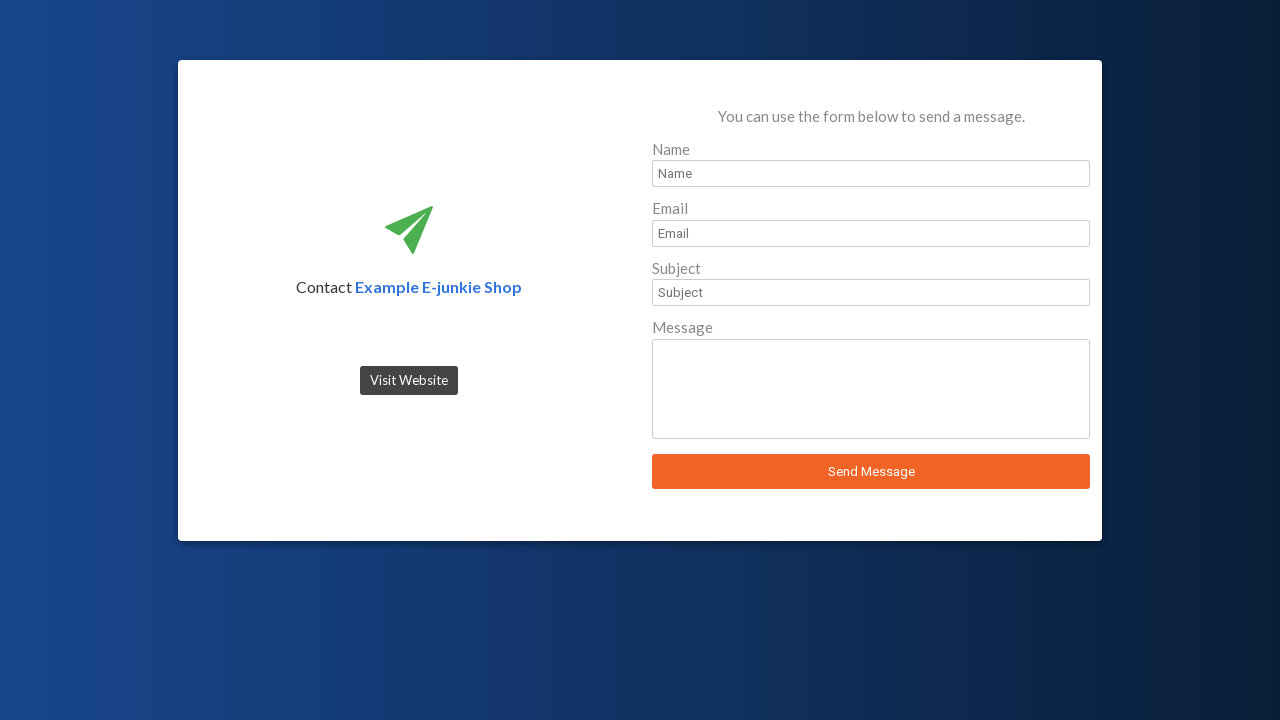

Filled in name field with 'John' on [name='sender_name']
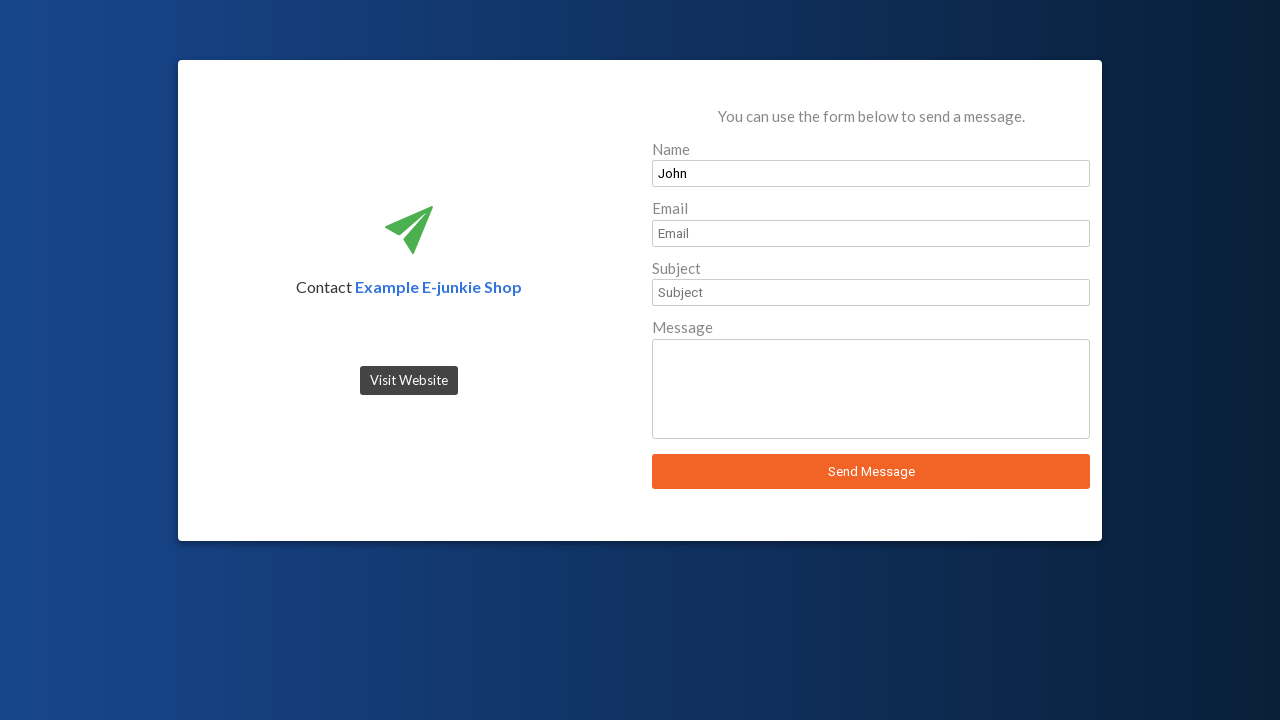

Filled in email field with random test email on [name='sender_email']
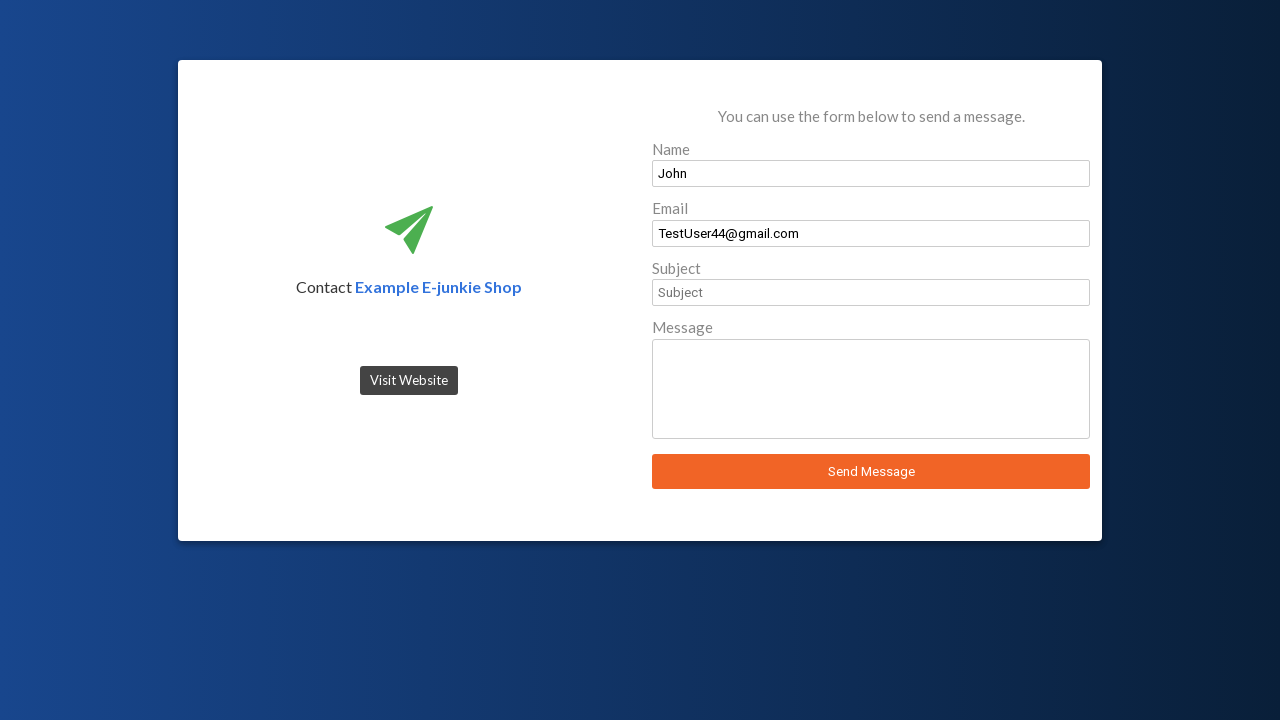

Filled in subject field with 'Private' on #sender_subject
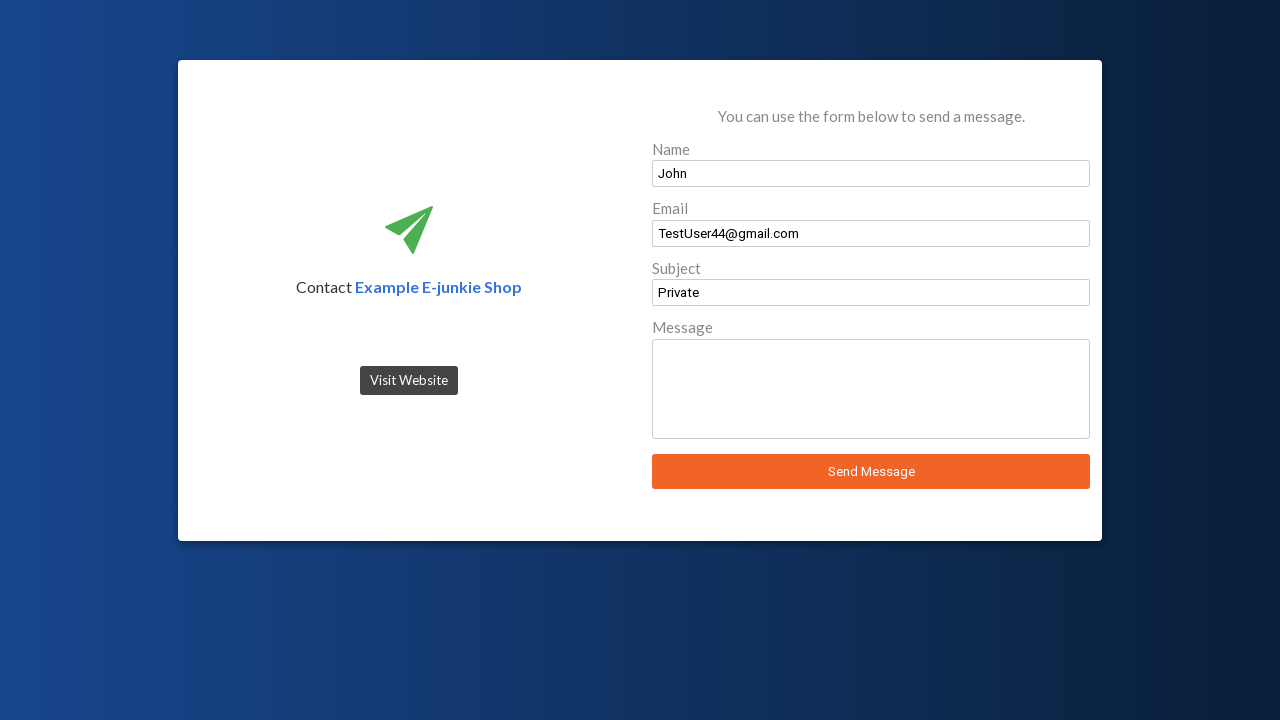

Filled in message field with 'No Message' on #sender_message
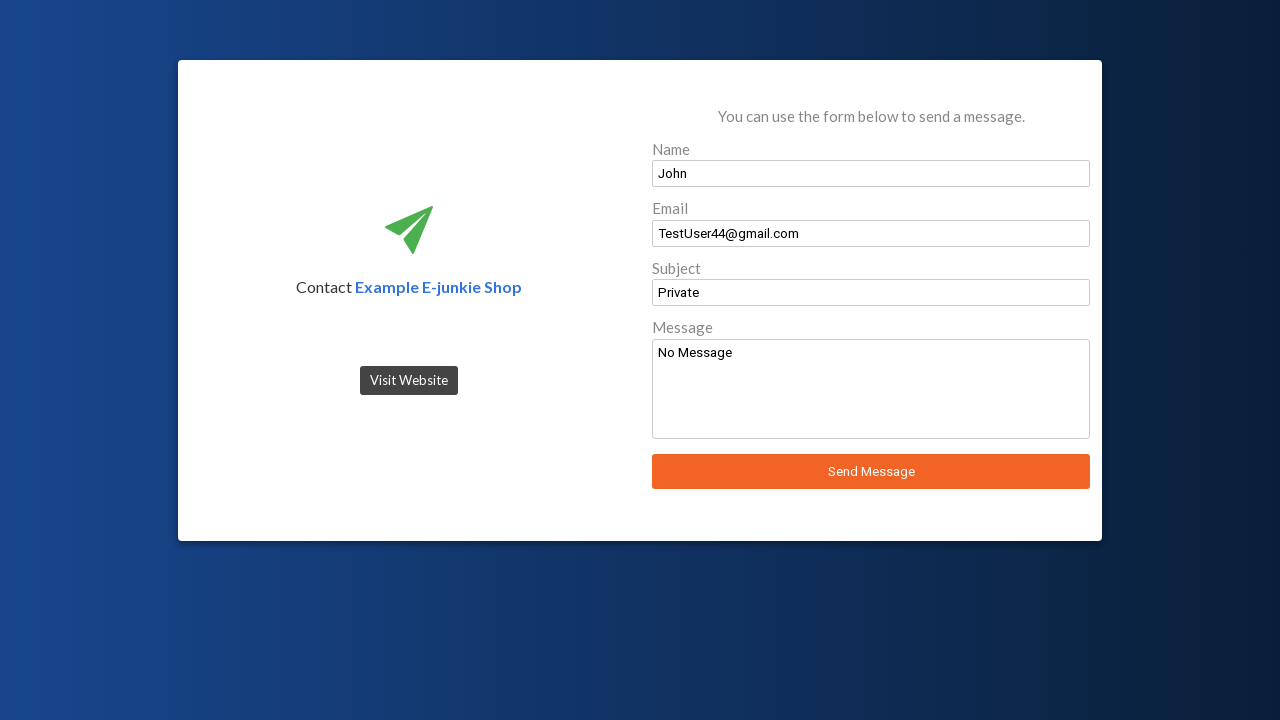

Clicked submit button to send contact form at (871, 472) on button[type='submit']
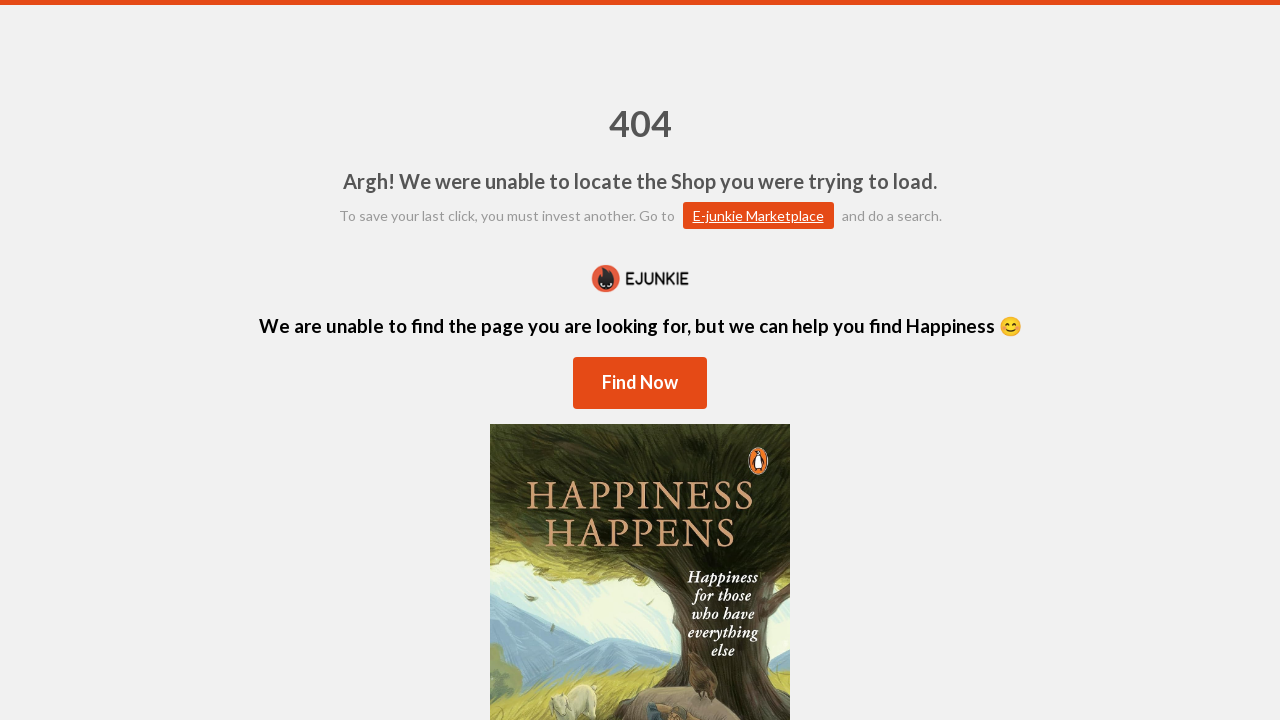

Alert dialog handled and accepted
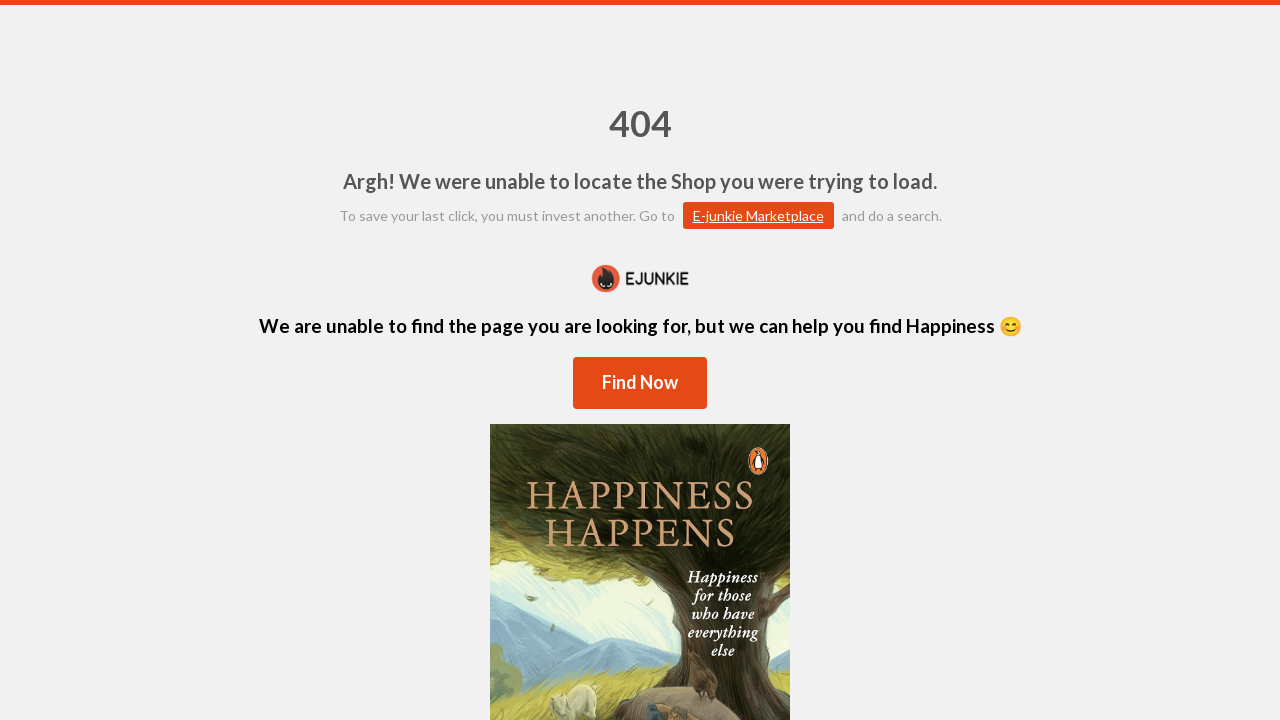

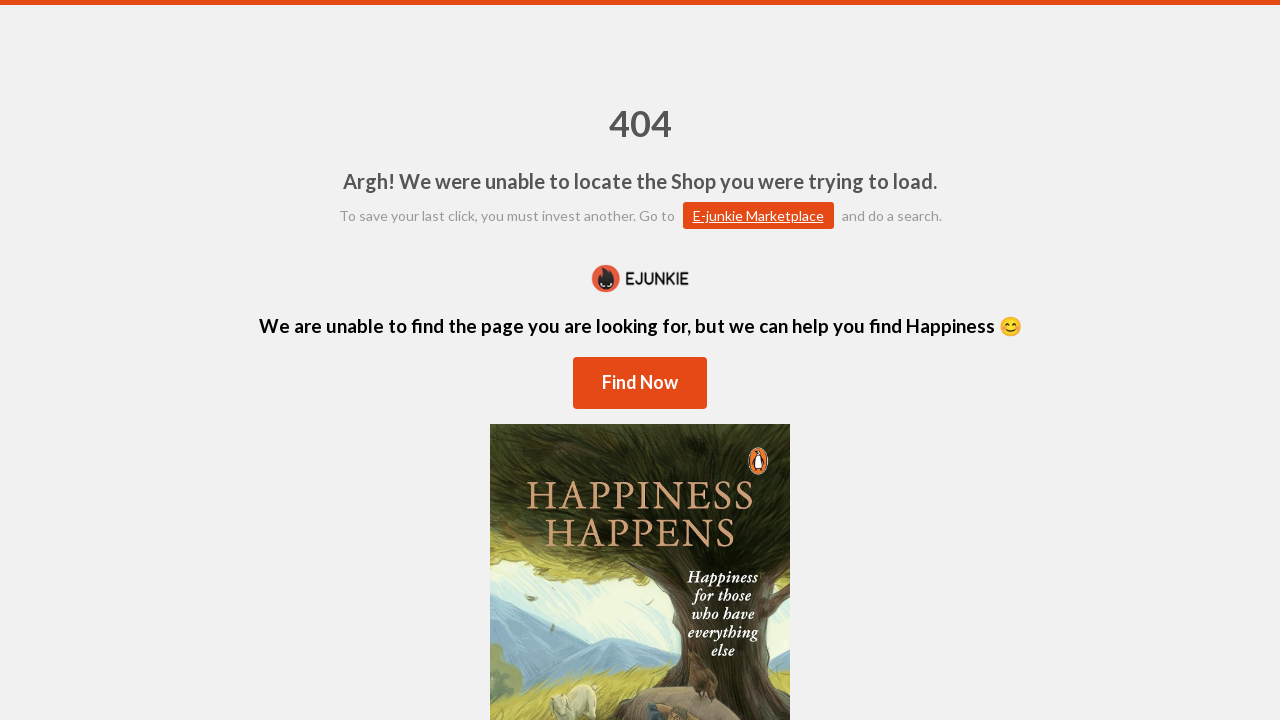